Tests the text box form by filling in name and email fields, submitting the form, and verifying the output displays the entered values.

Starting URL: https://demoqa.com/

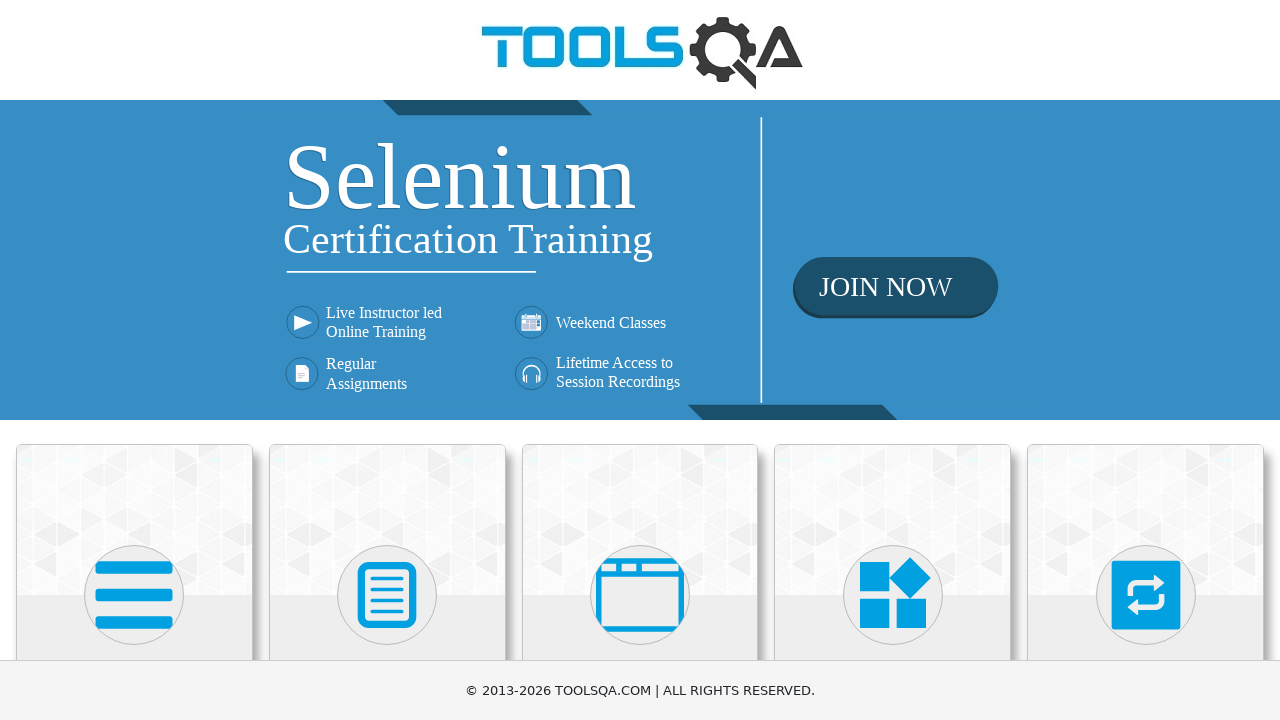

Clicked on Elements card at (134, 520) on xpath=(//div[@class='card-up'])[1]
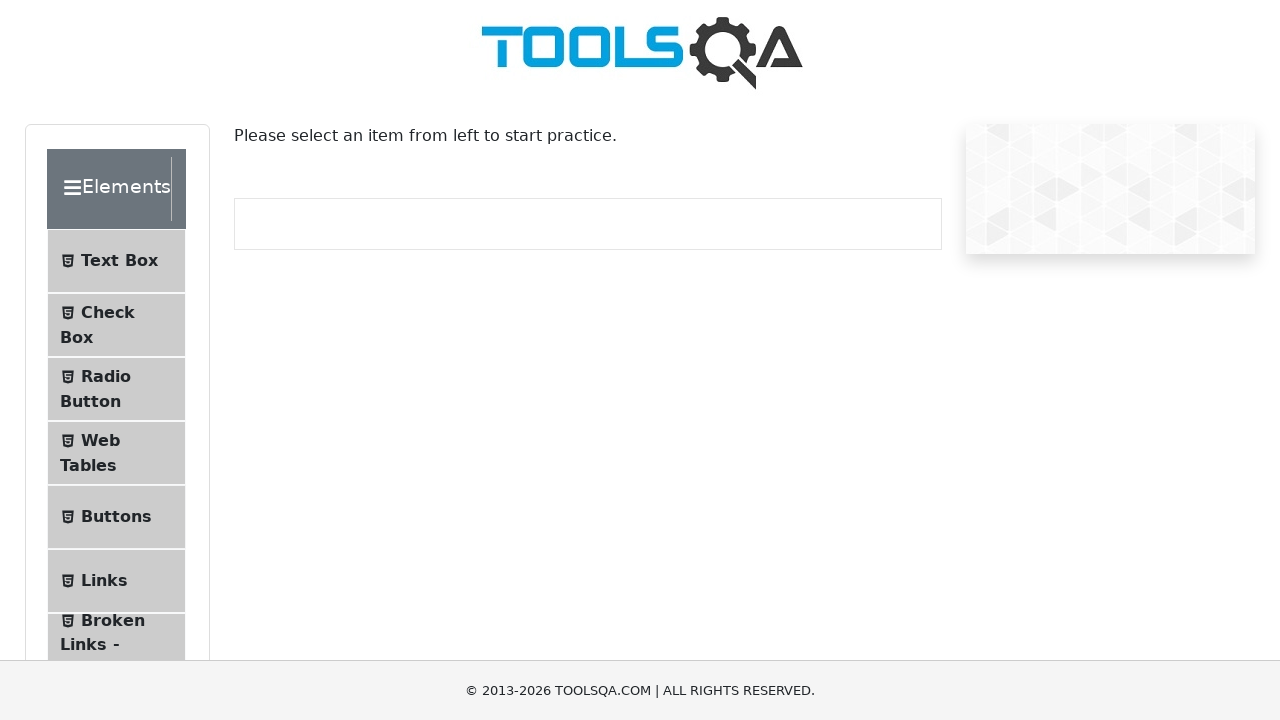

Clicked on Text Box menu item at (119, 261) on xpath=//span[contains(text(), 'Text Box')]
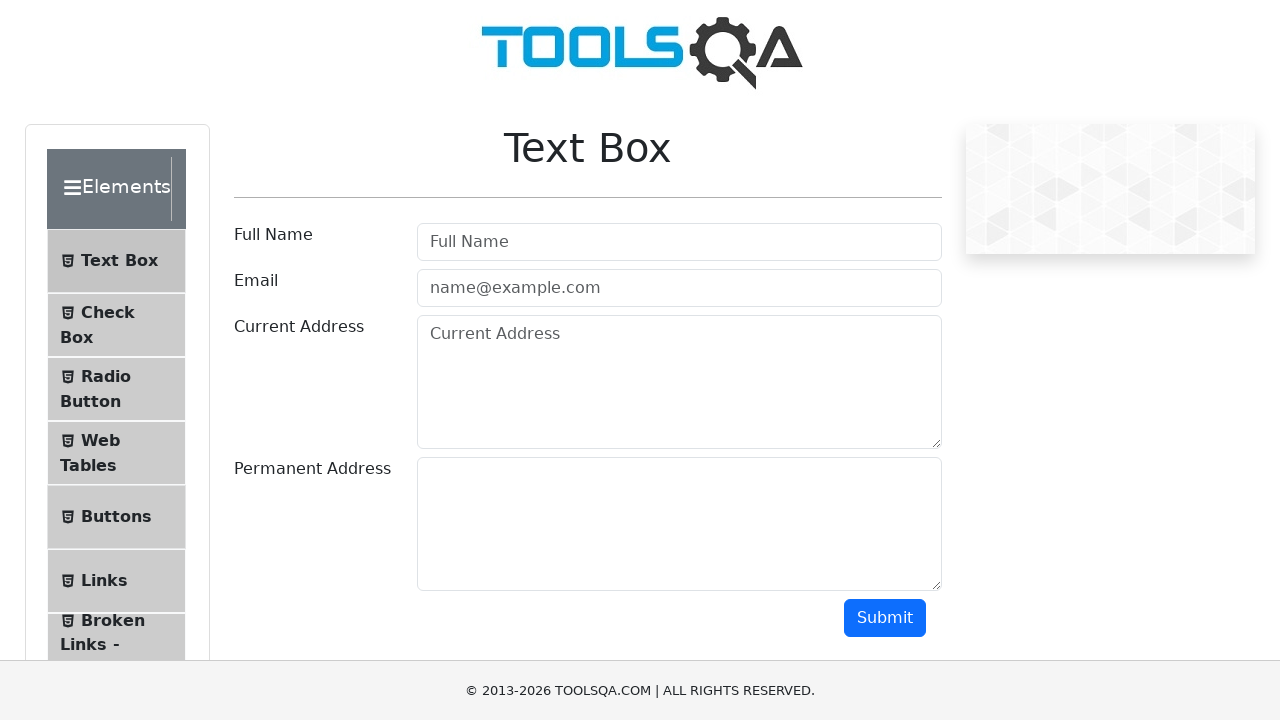

Filled in name field with 'Jane Dou' on #userName
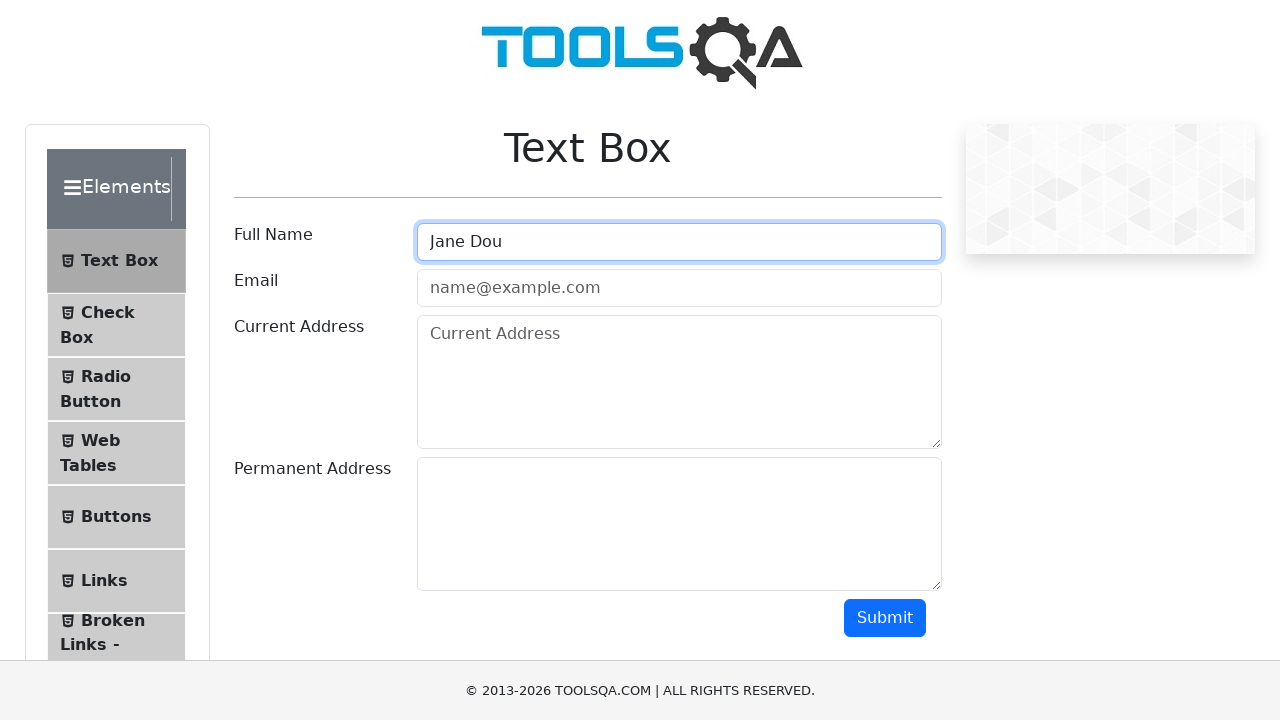

Filled in email field with 'example@example.com' on #userEmail
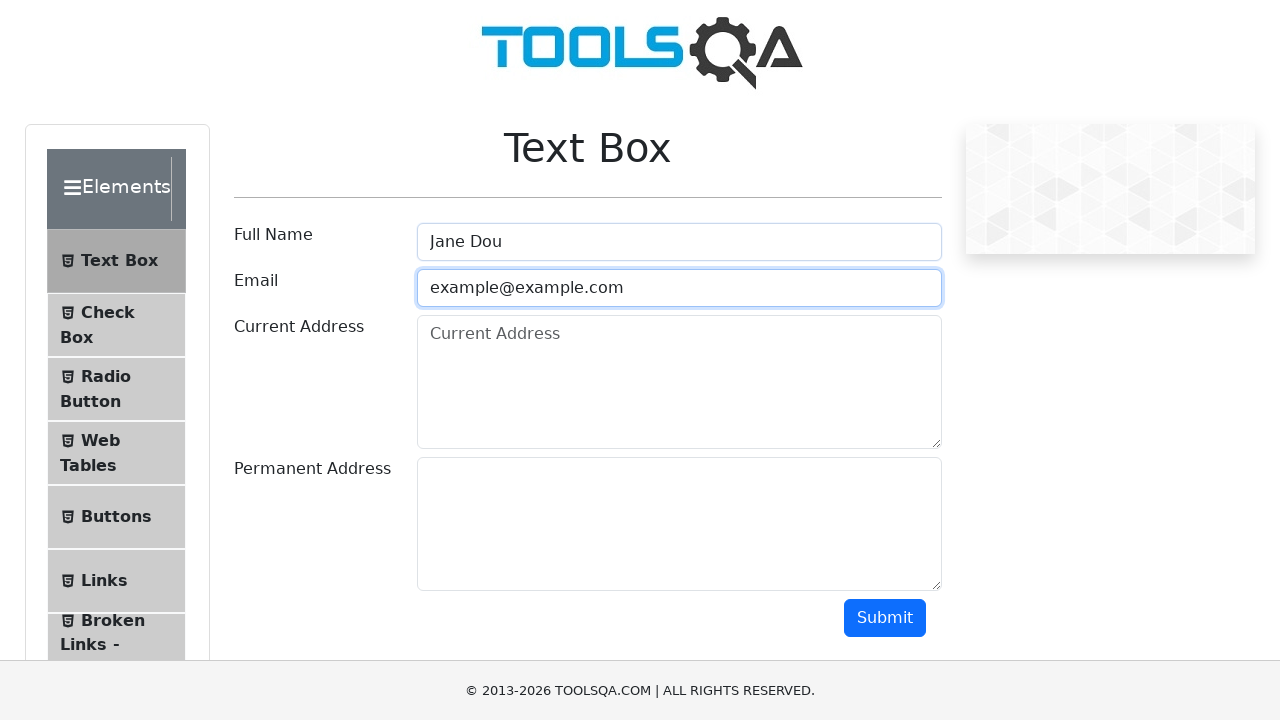

Clicked submit button to submit the form at (885, 618) on #submit
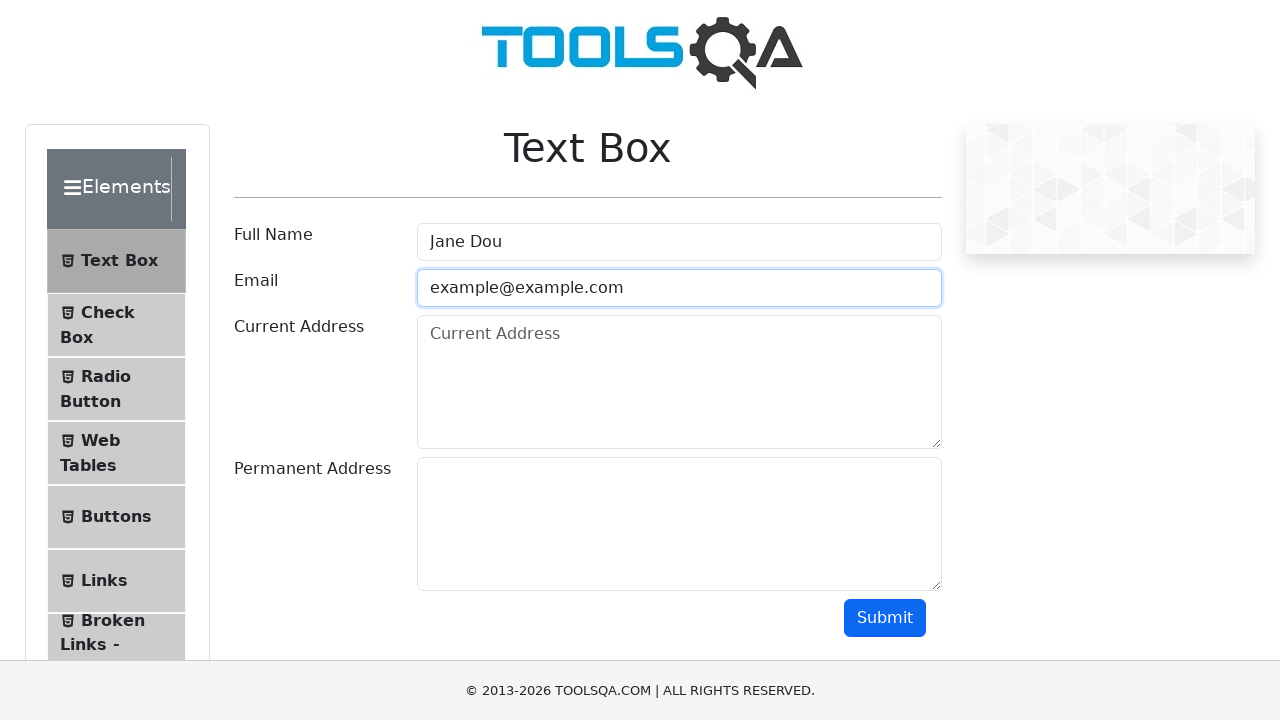

Output section loaded with form submission results
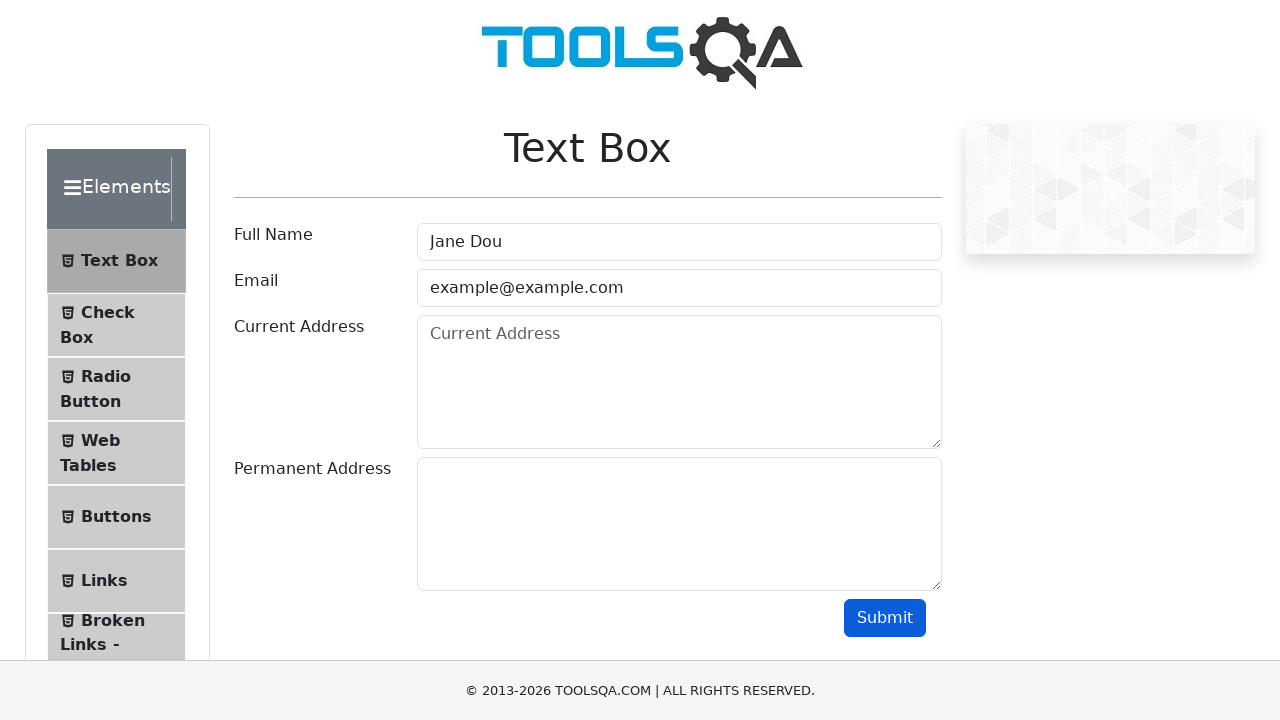

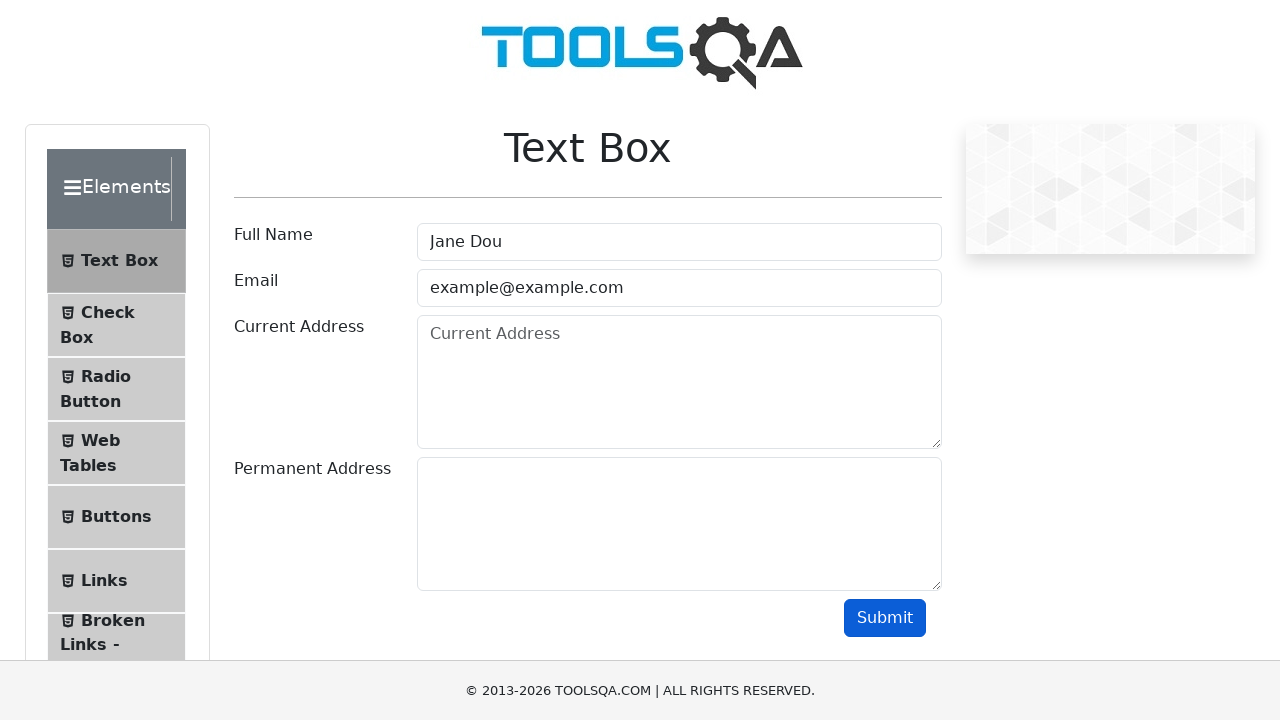